Navigates to the OrangeHRM login page and verifies the page loads by checking the title and URL are accessible

Starting URL: https://opensource-demo.orangehrmlive.com/web/index.php/auth/login

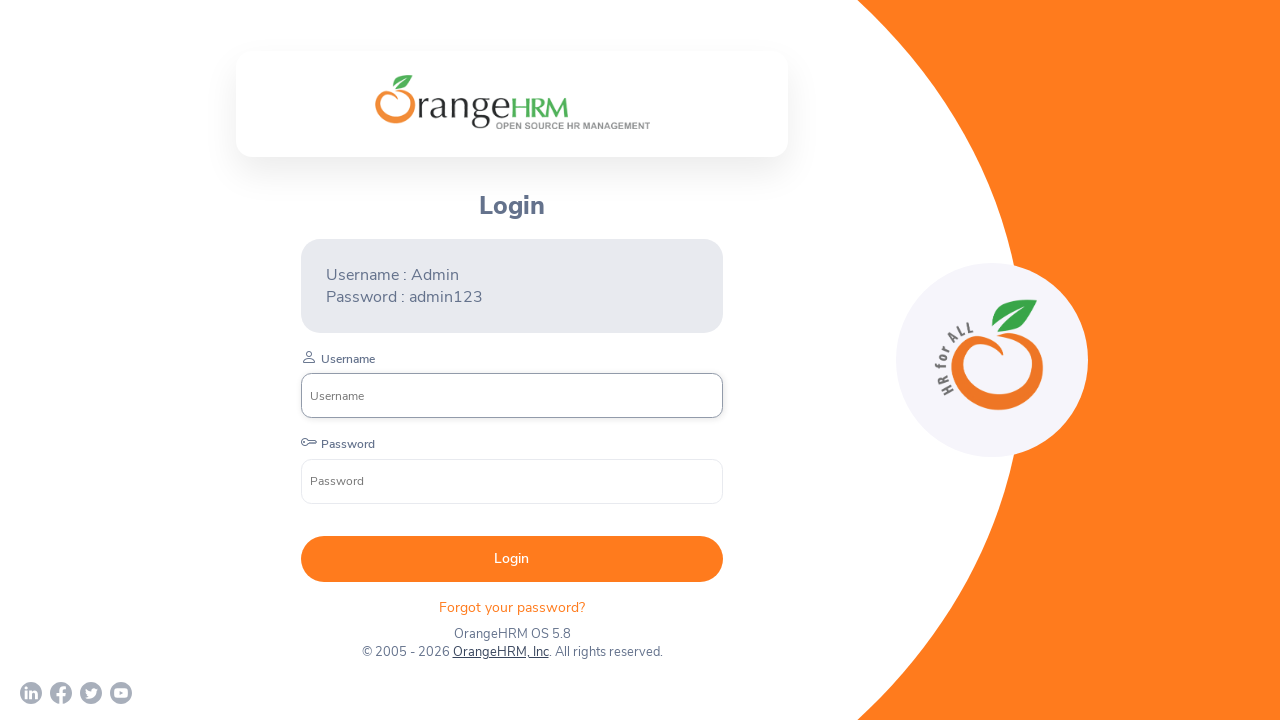

Waited for page to fully load (DOM content loaded)
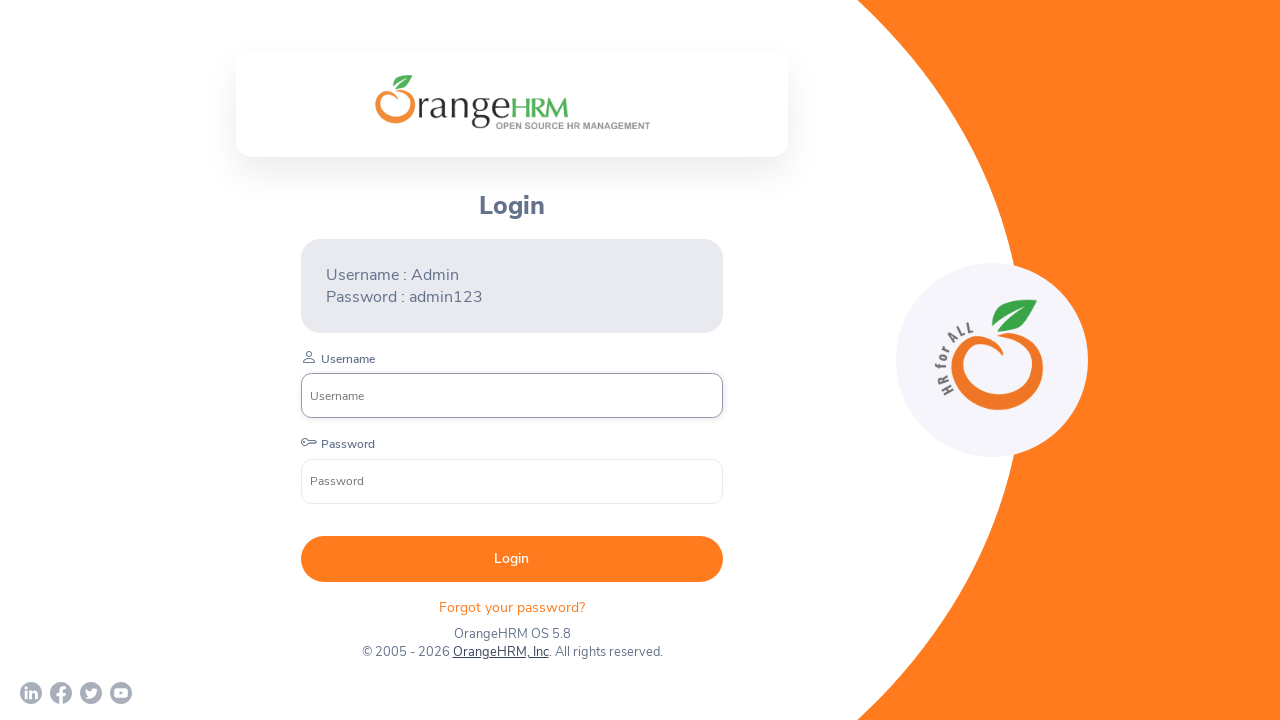

Retrieved page title: OrangeHRM
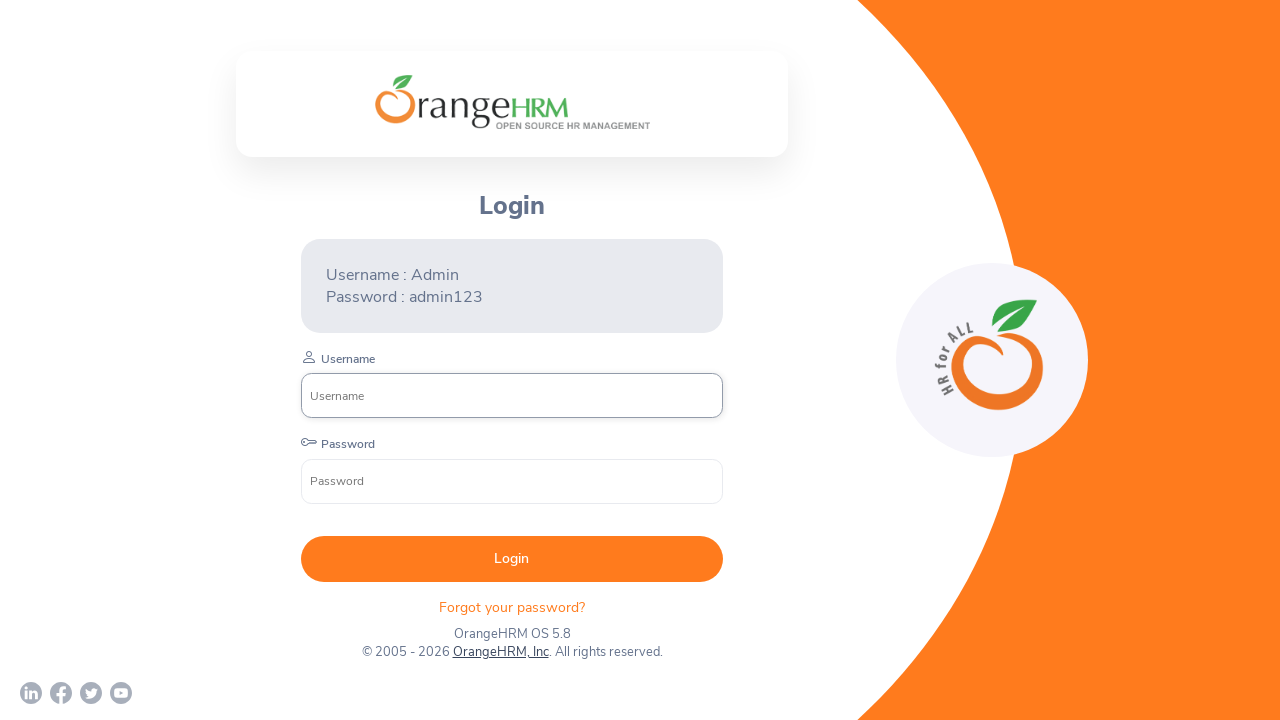

Retrieved current URL: https://opensource-demo.orangehrmlive.com/web/index.php/auth/login
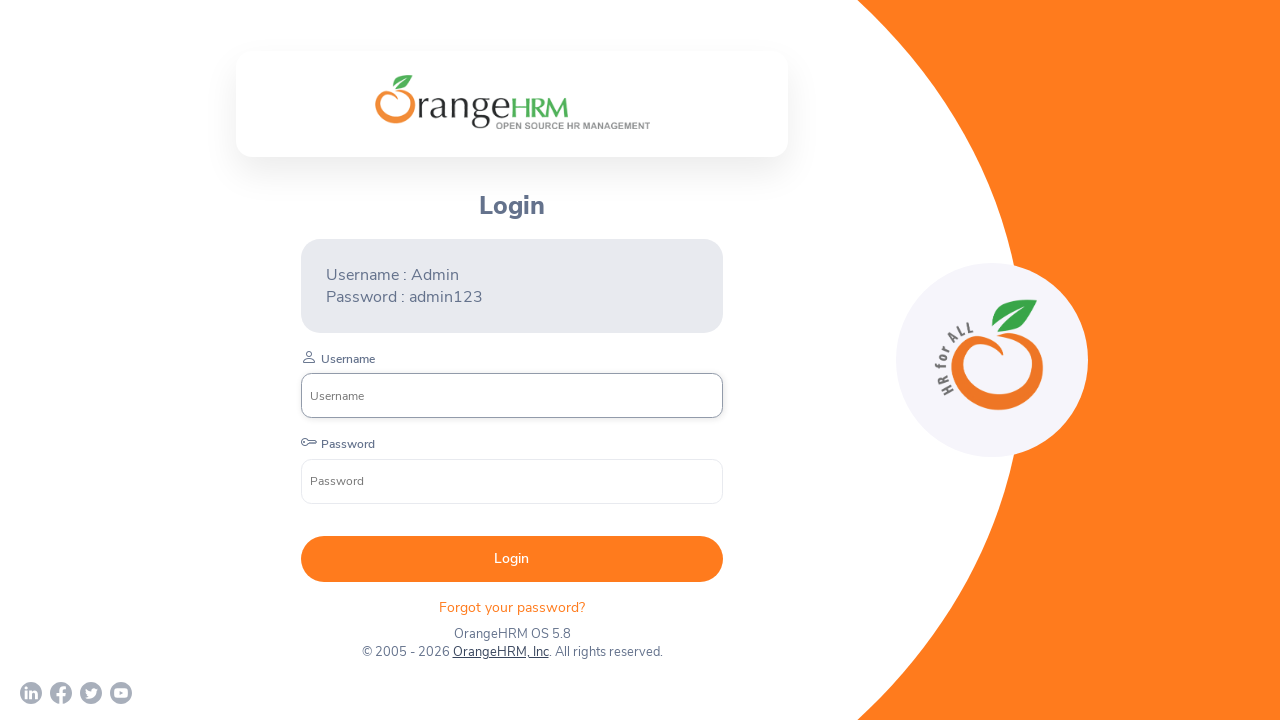

Verified page content by waiting for body element
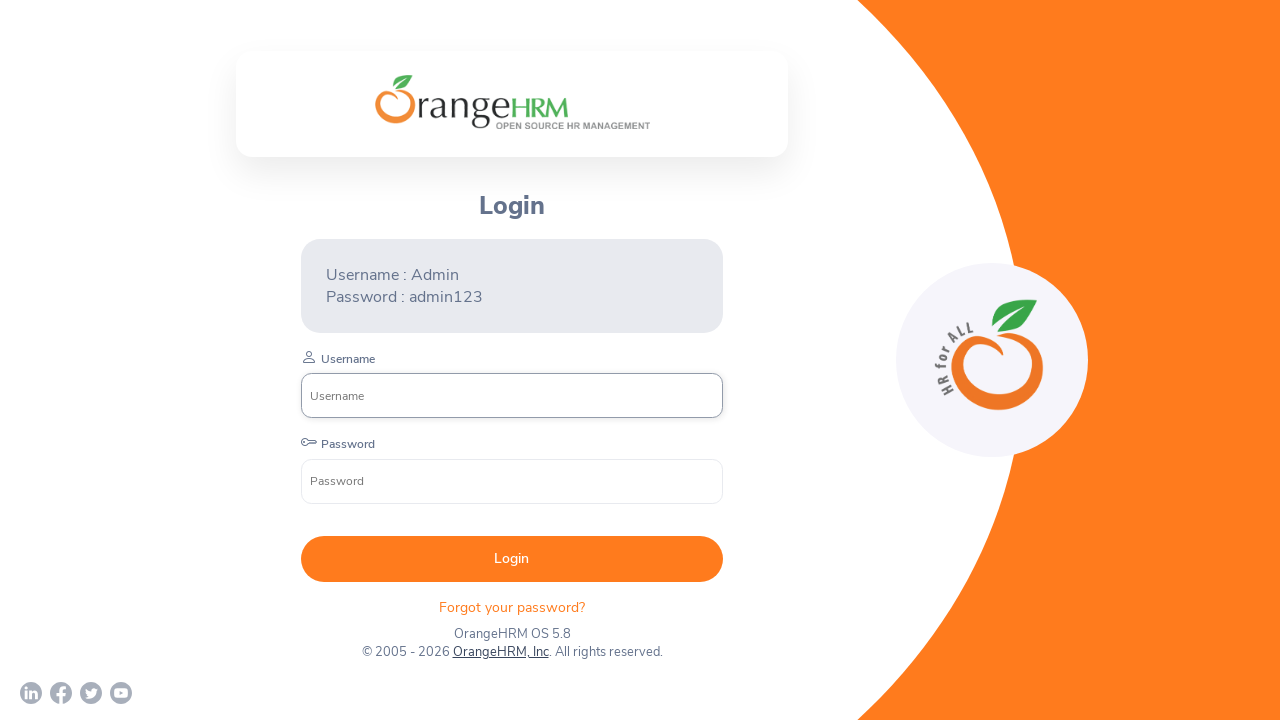

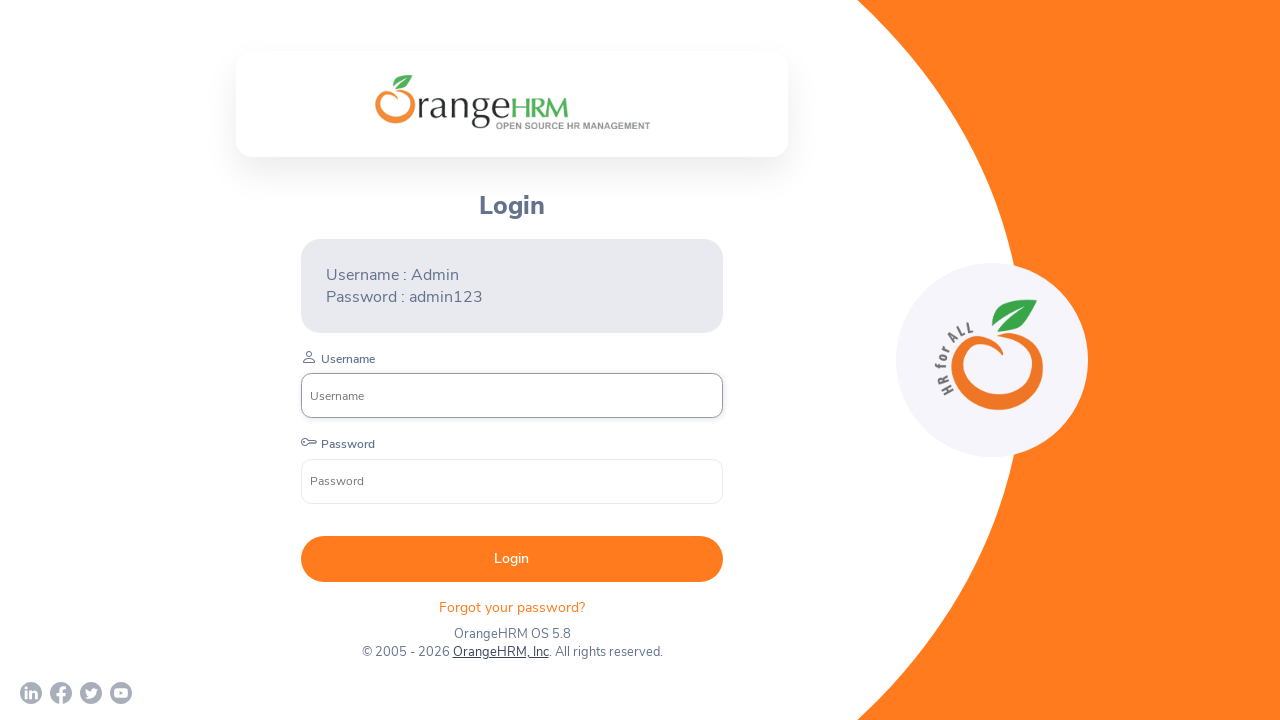